Tests that entered text is trimmed when saving an edited todo item

Starting URL: https://demo.playwright.dev/todomvc

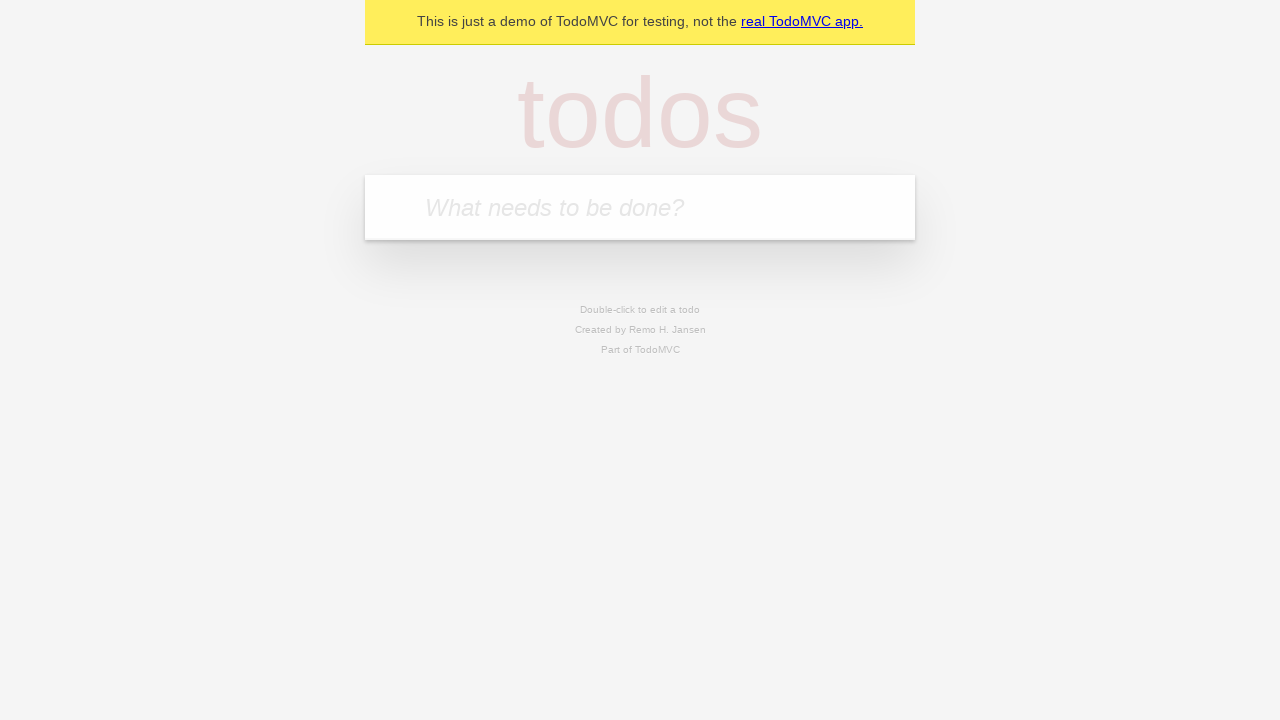

Filled todo input with 'buy some cheese' on internal:attr=[placeholder="What needs to be done?"i]
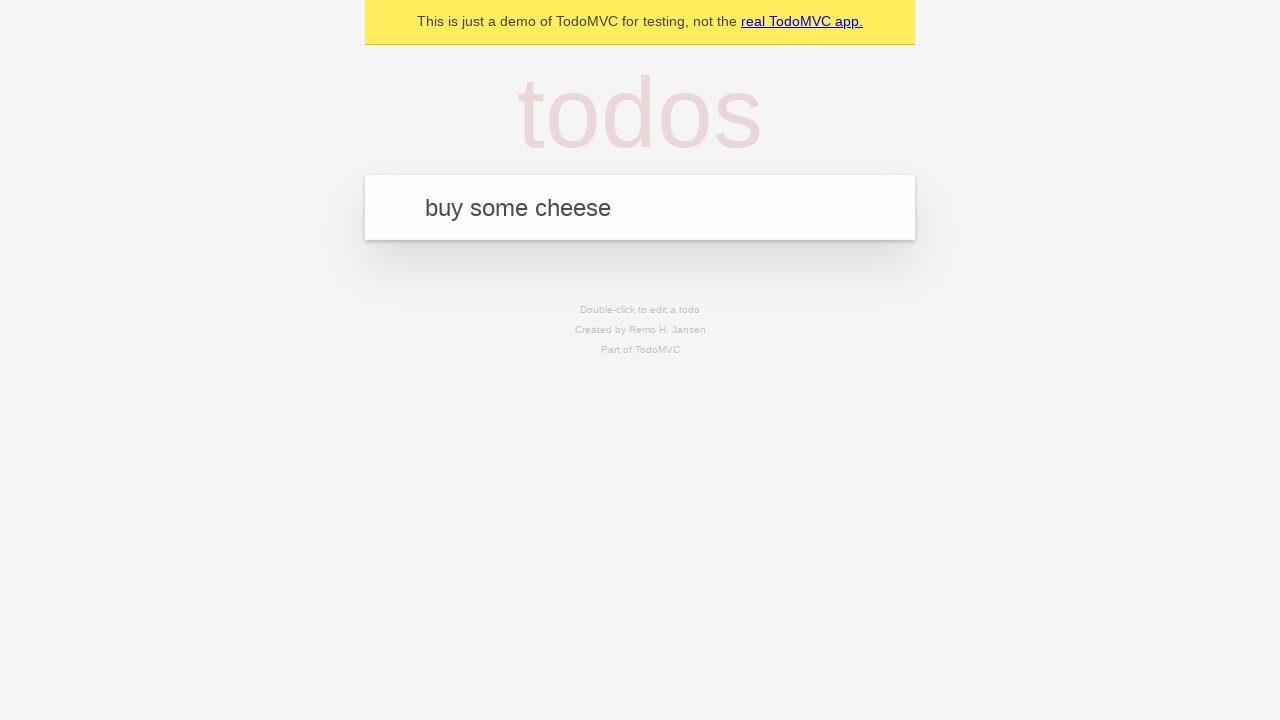

Pressed Enter to create first todo item on internal:attr=[placeholder="What needs to be done?"i]
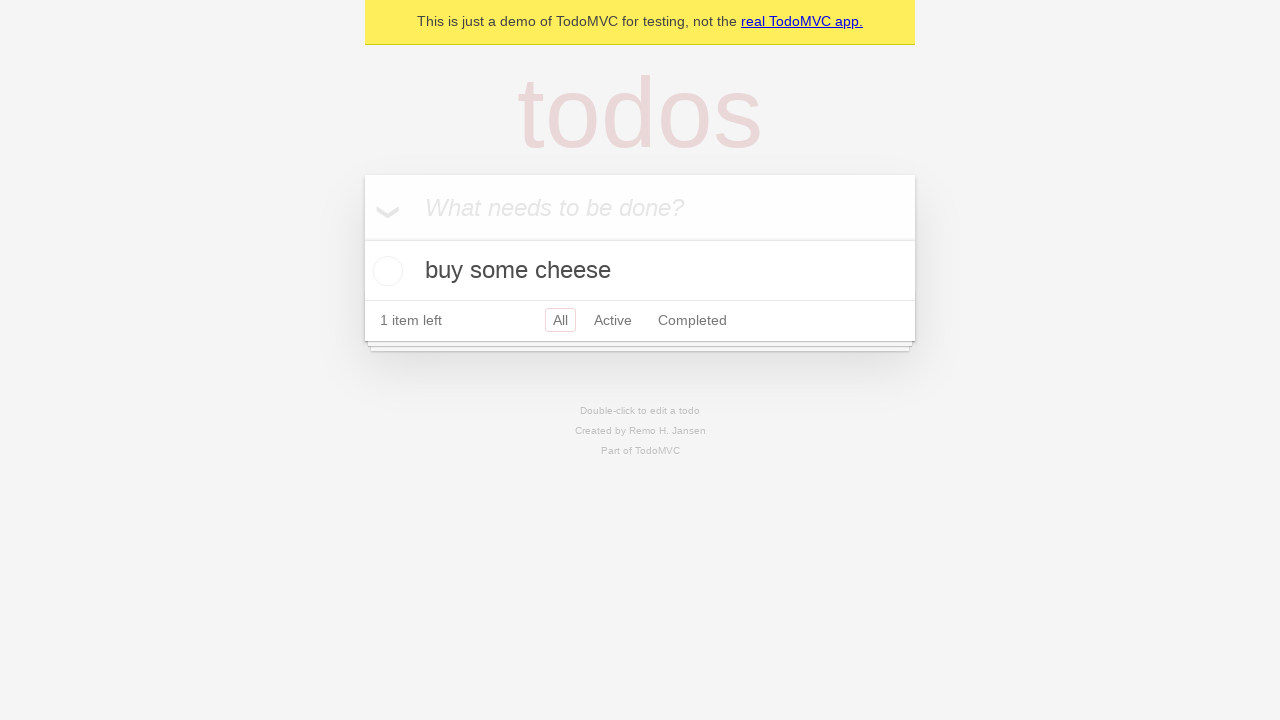

Filled todo input with 'feed the cat' on internal:attr=[placeholder="What needs to be done?"i]
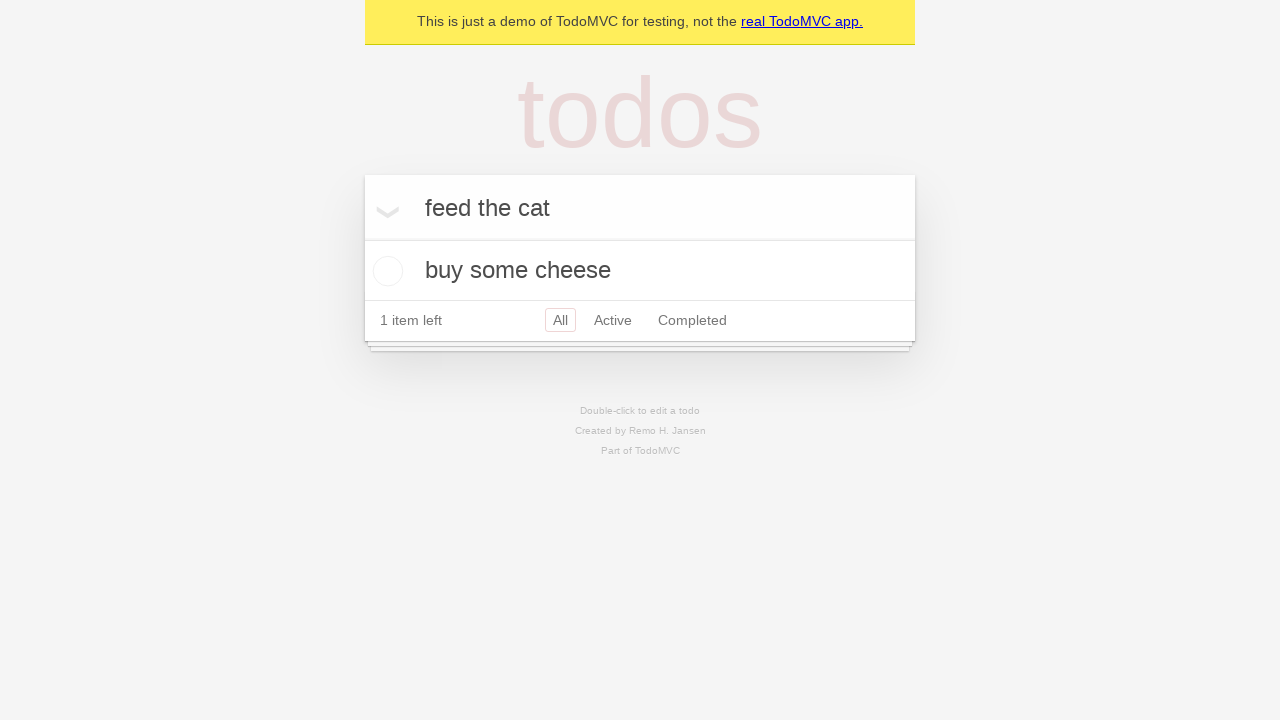

Pressed Enter to create second todo item on internal:attr=[placeholder="What needs to be done?"i]
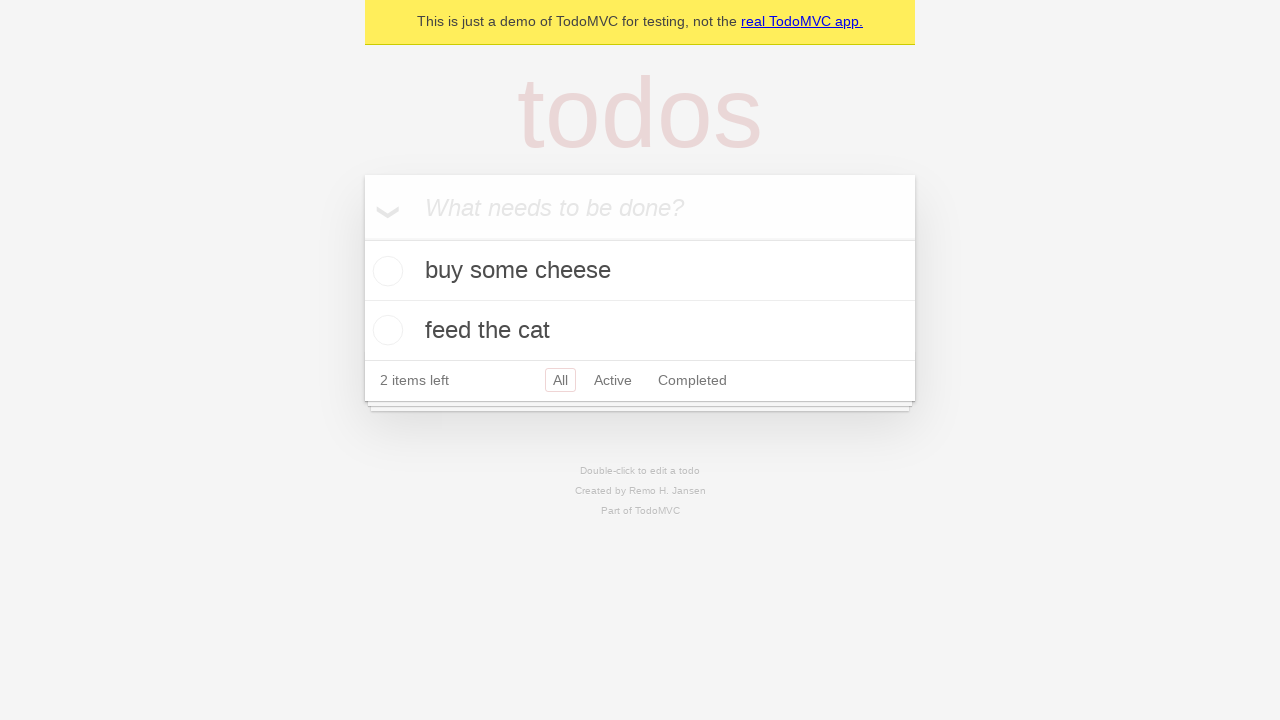

Filled todo input with 'book a doctors appointment' on internal:attr=[placeholder="What needs to be done?"i]
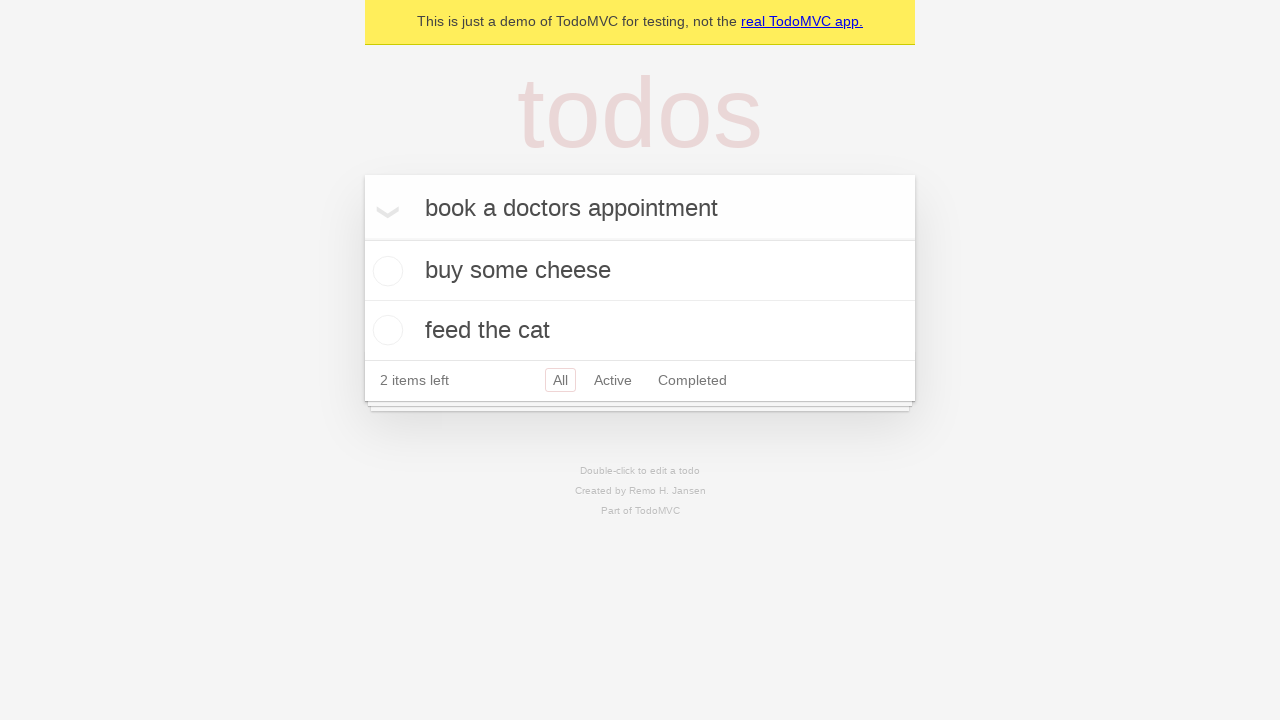

Pressed Enter to create third todo item on internal:attr=[placeholder="What needs to be done?"i]
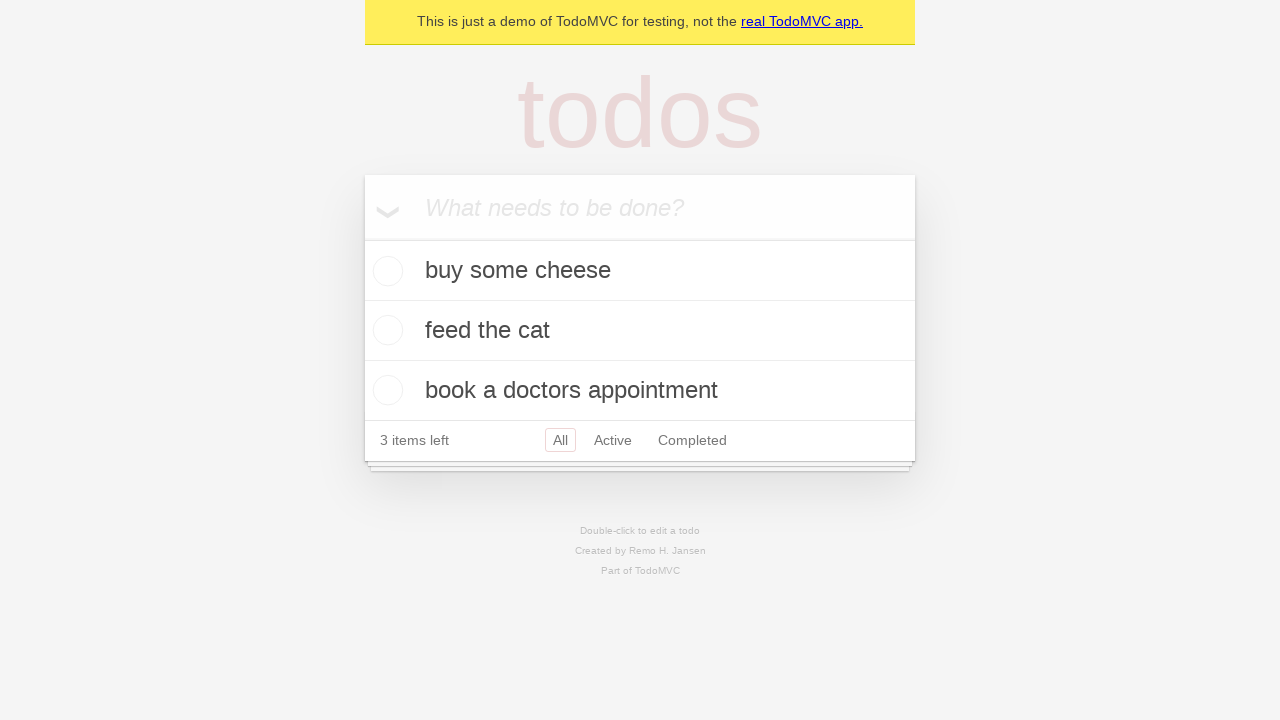

Double-clicked second todo item to enter edit mode at (640, 331) on internal:testid=[data-testid="todo-item"s] >> nth=1
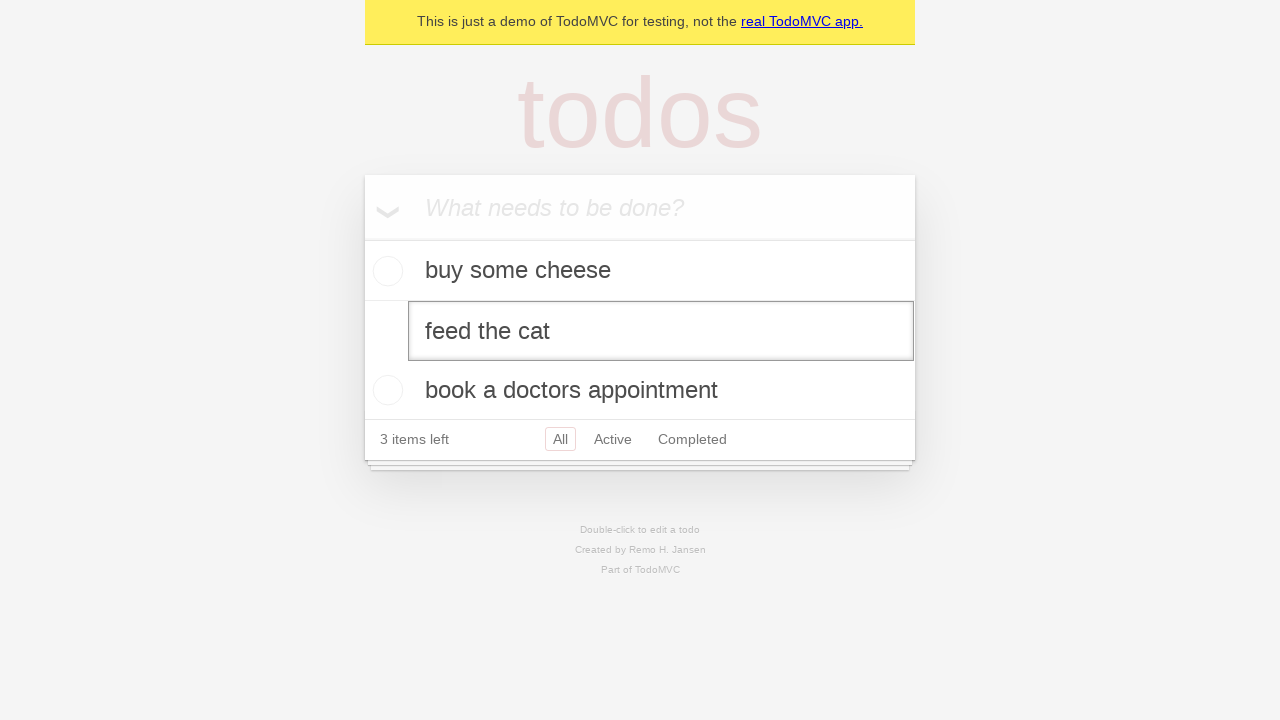

Filled edit field with text containing leading and trailing whitespace on internal:testid=[data-testid="todo-item"s] >> nth=1 >> internal:role=textbox[nam
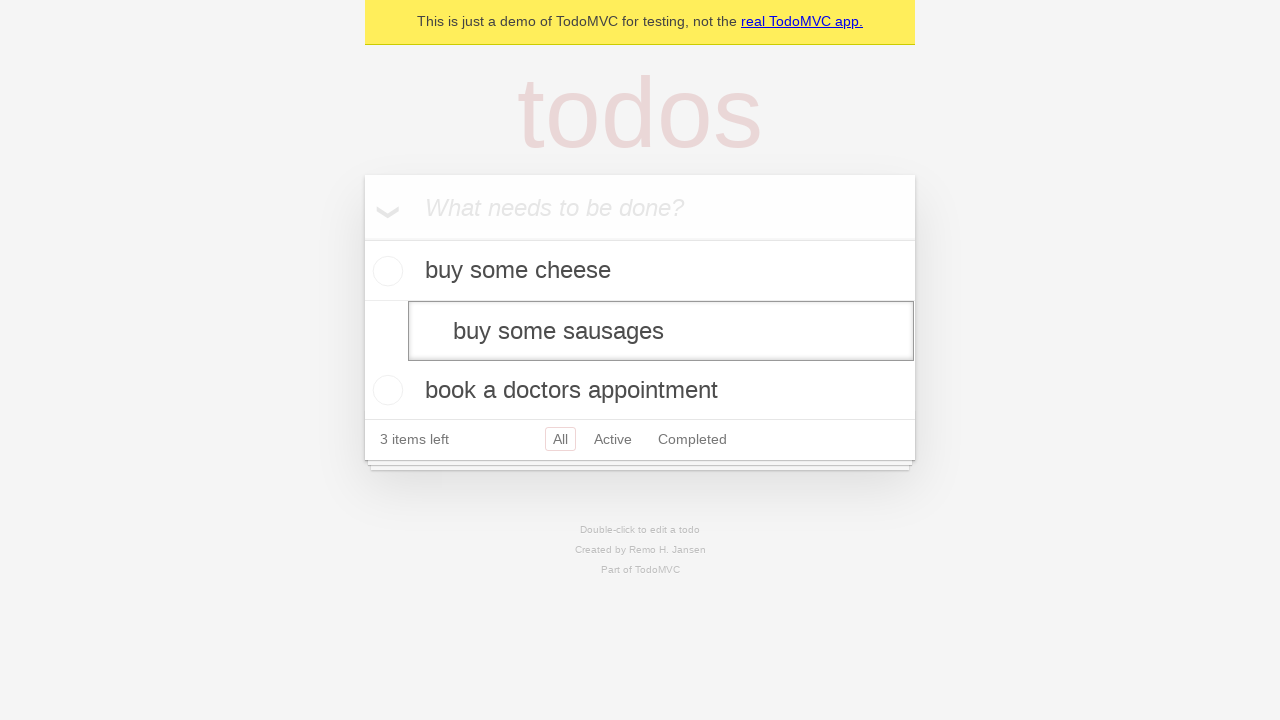

Pressed Enter to save edited todo item with whitespace trimmed on internal:testid=[data-testid="todo-item"s] >> nth=1 >> internal:role=textbox[nam
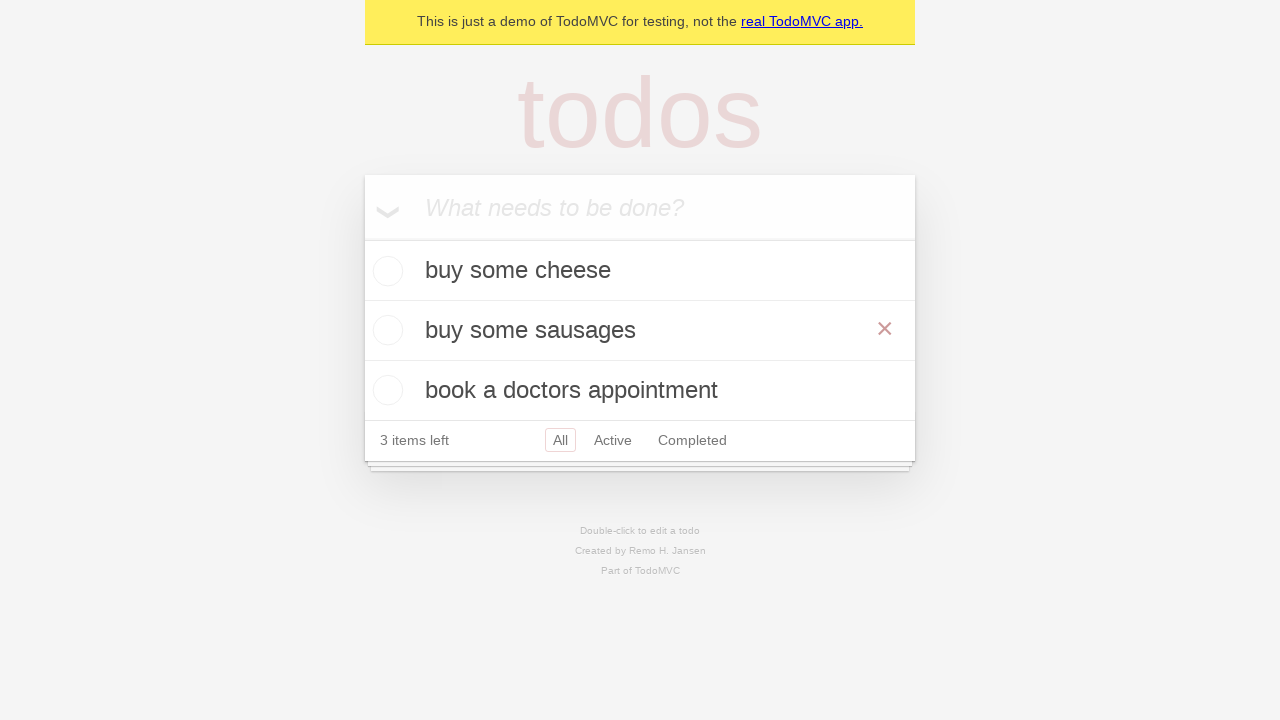

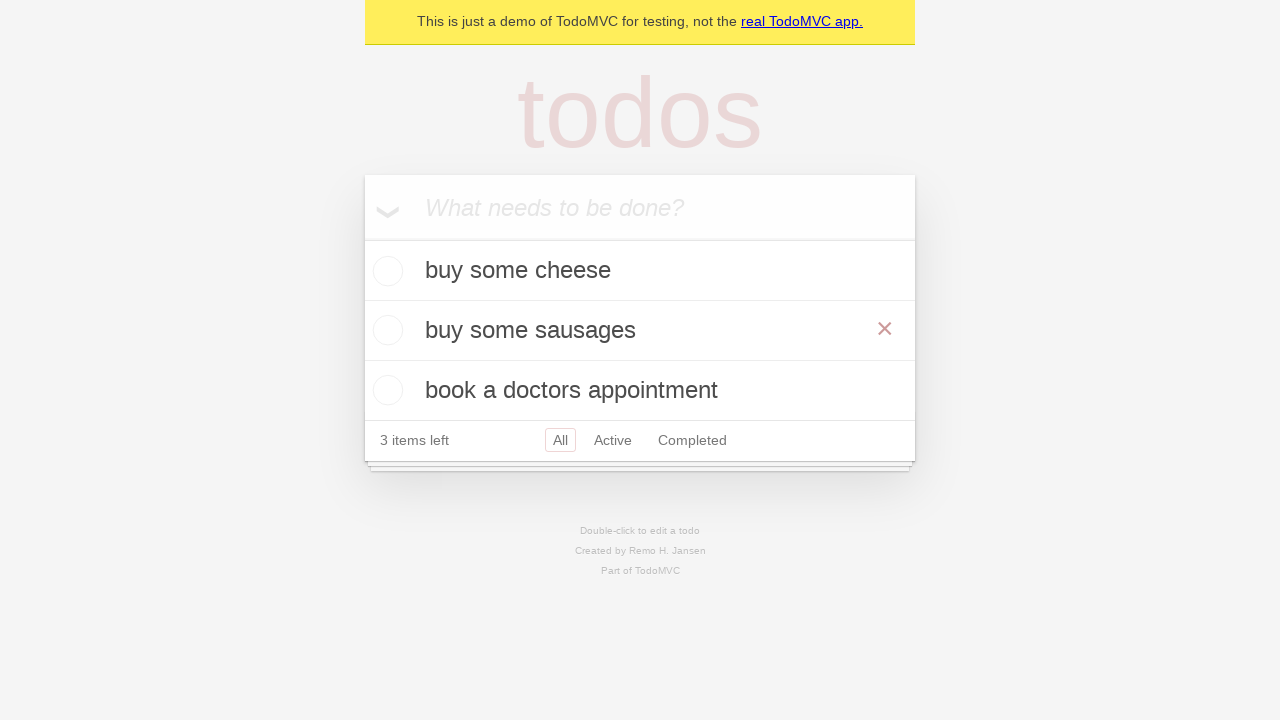